Searches for a valid part and adds it to saved items and cart

Starting URL: https://shop-trinitytrailer-stage-ecd7ecceb7hqb9c2.westus-01.azurewebsites.net/part-catalog

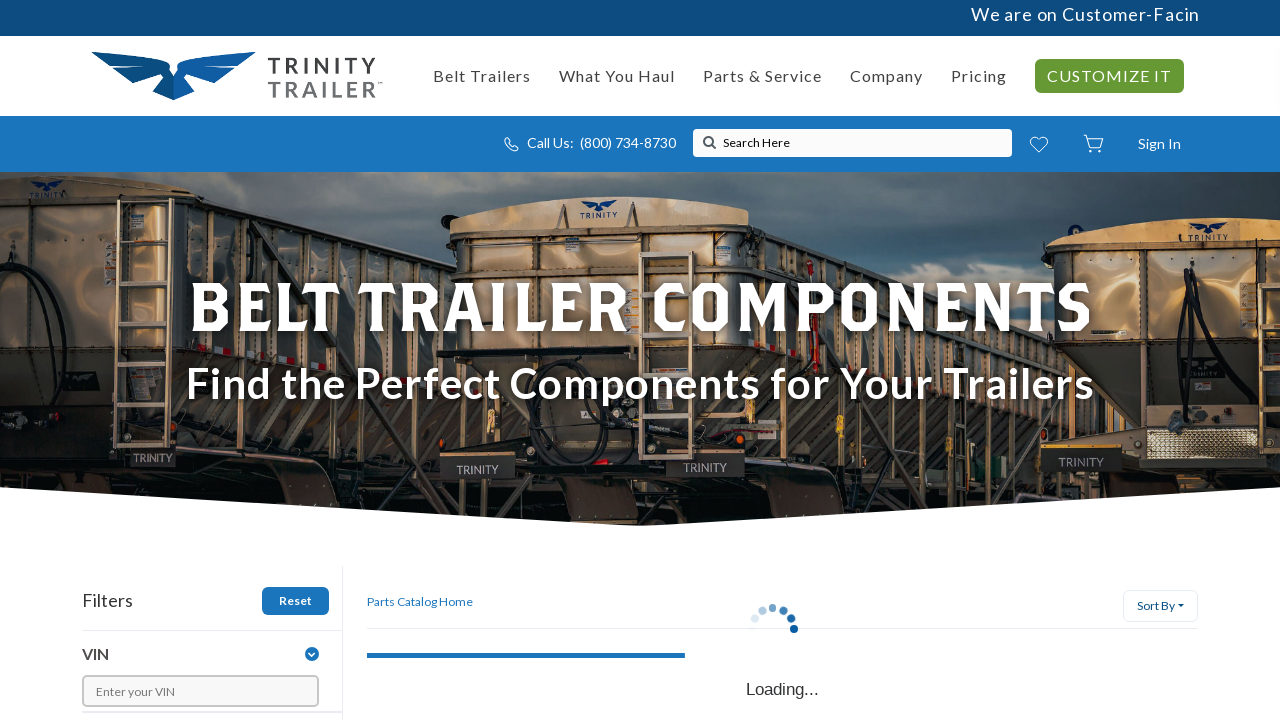

Cleared search field on //input[@placeholder='Search Here']
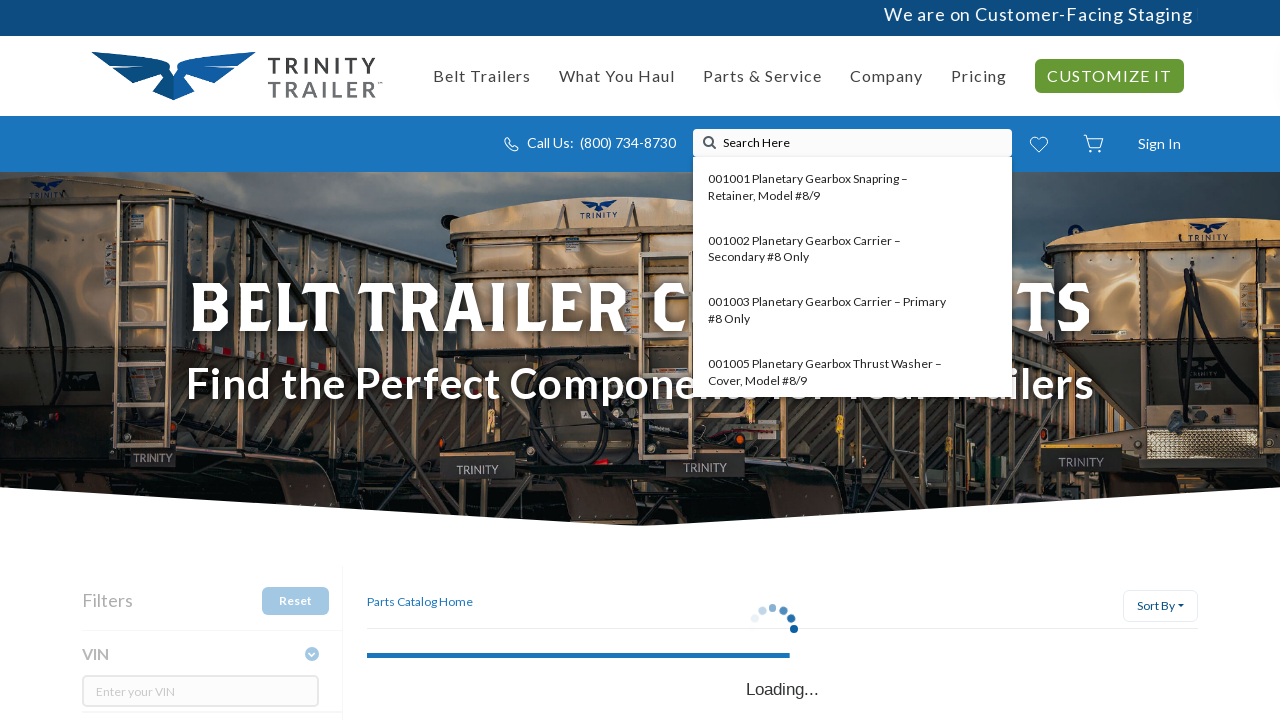

Entered part number 'TARP,ROLL OVER,40'X96",ALFC,OTH RC' in search field on //input[@placeholder='Search Here']
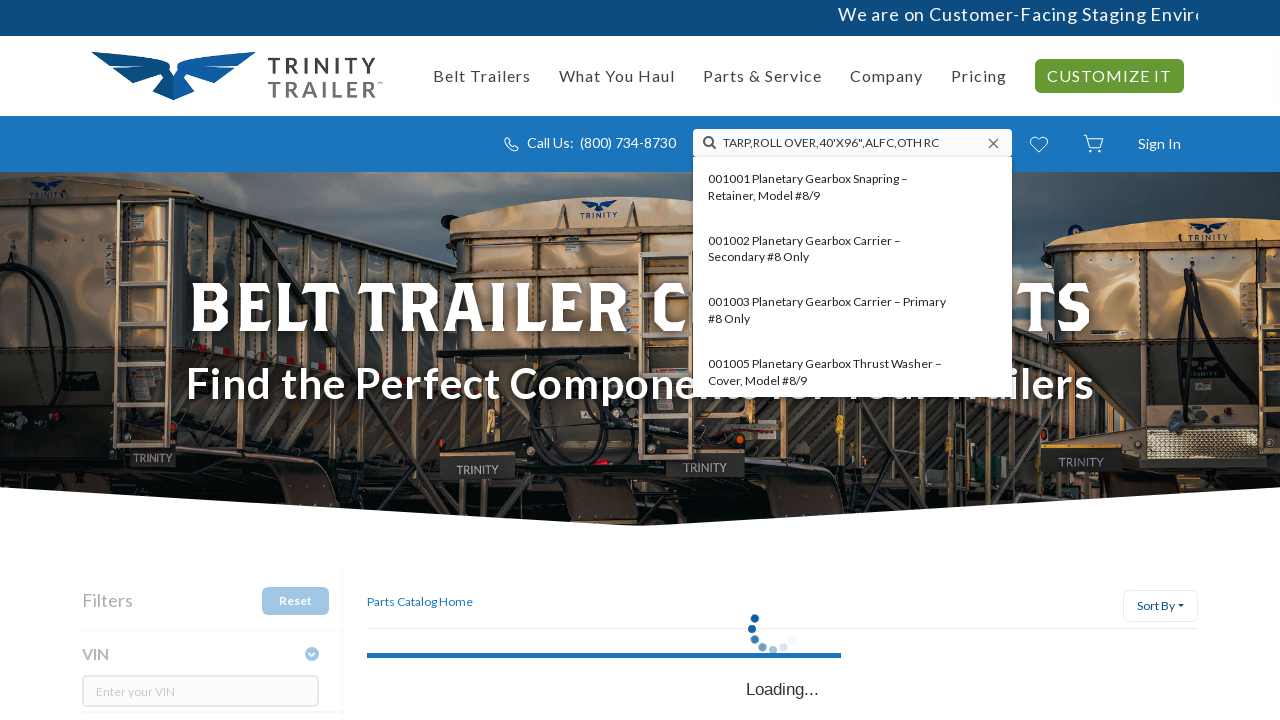

Pressed Enter to search for the part on //input[@placeholder='Search Here']
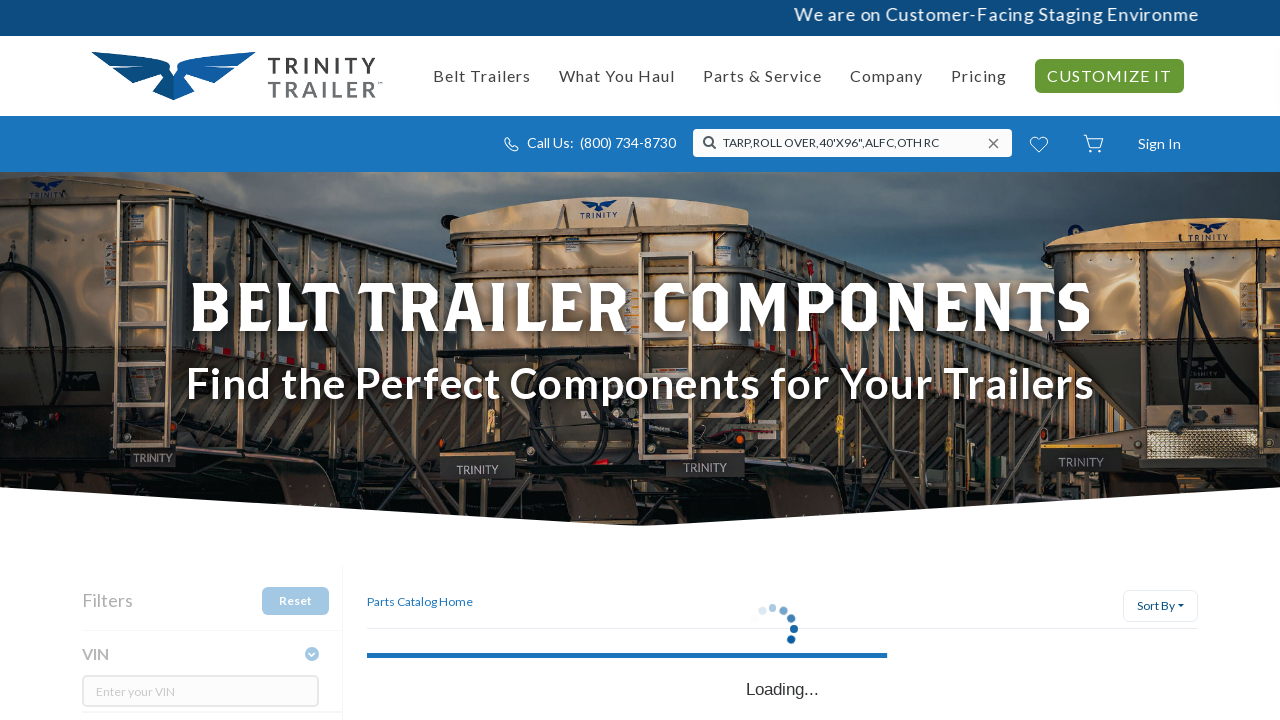

Waited 3 seconds for search results to load
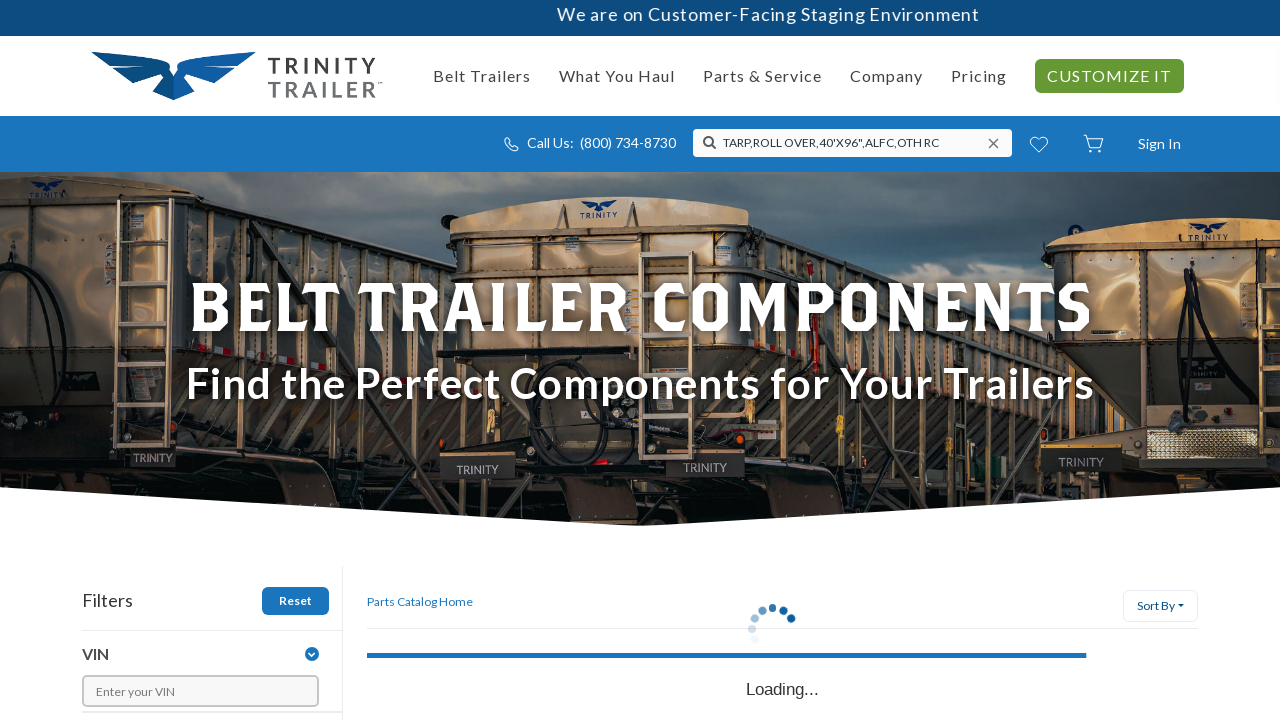

Clicked heart icon to add part to saved items at (957, 579) on xpath=//div/a/span/i[@class='fa fa-heart-o me-2']
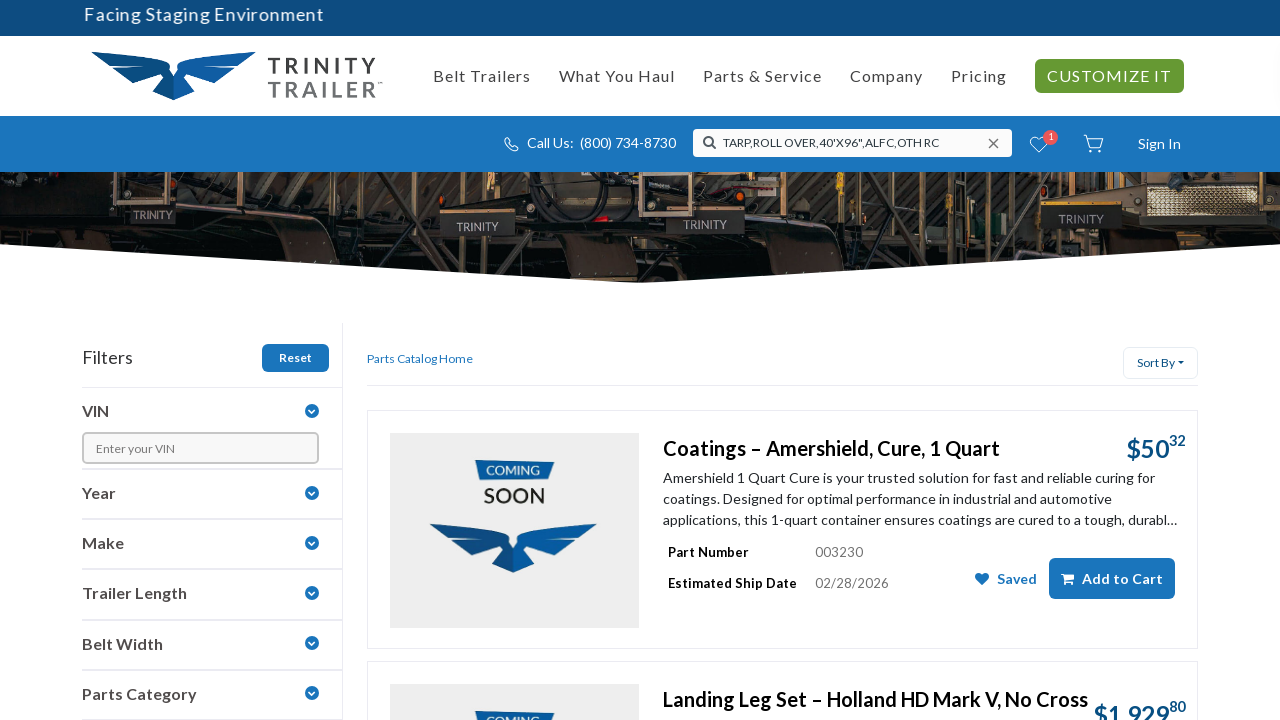

Clicked shopping cart icon to add part to cart at (1067, 579) on xpath=//a/i[@class='fa fa-shopping-cart me-2']
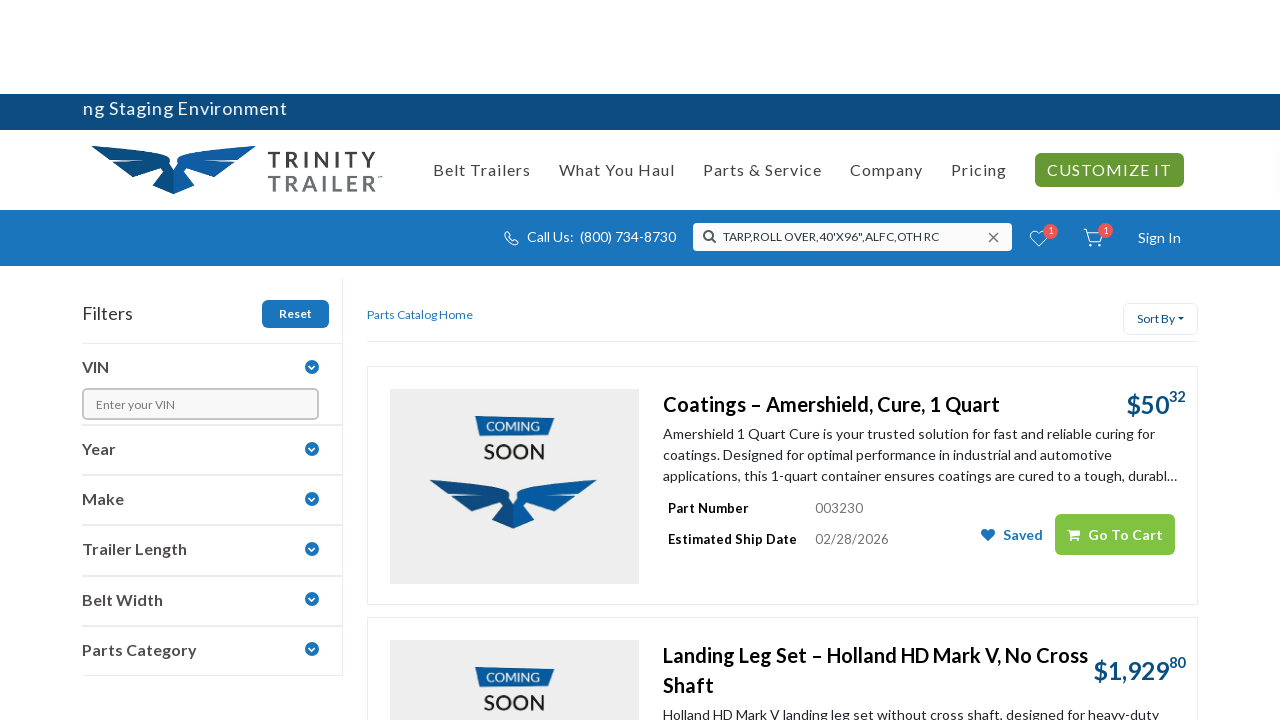

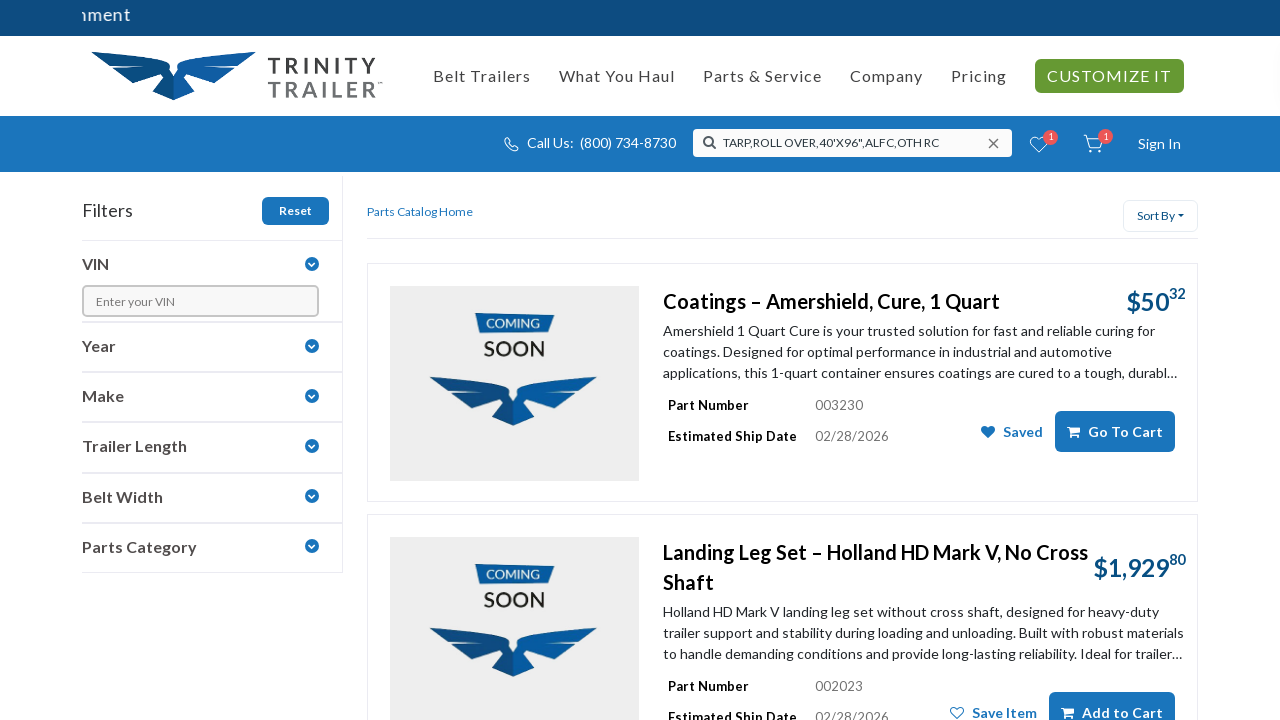